Tests file upload functionality by uploading a file and verifying the success message displays the uploaded filename

Starting URL: https://the-internet.herokuapp.com/upload

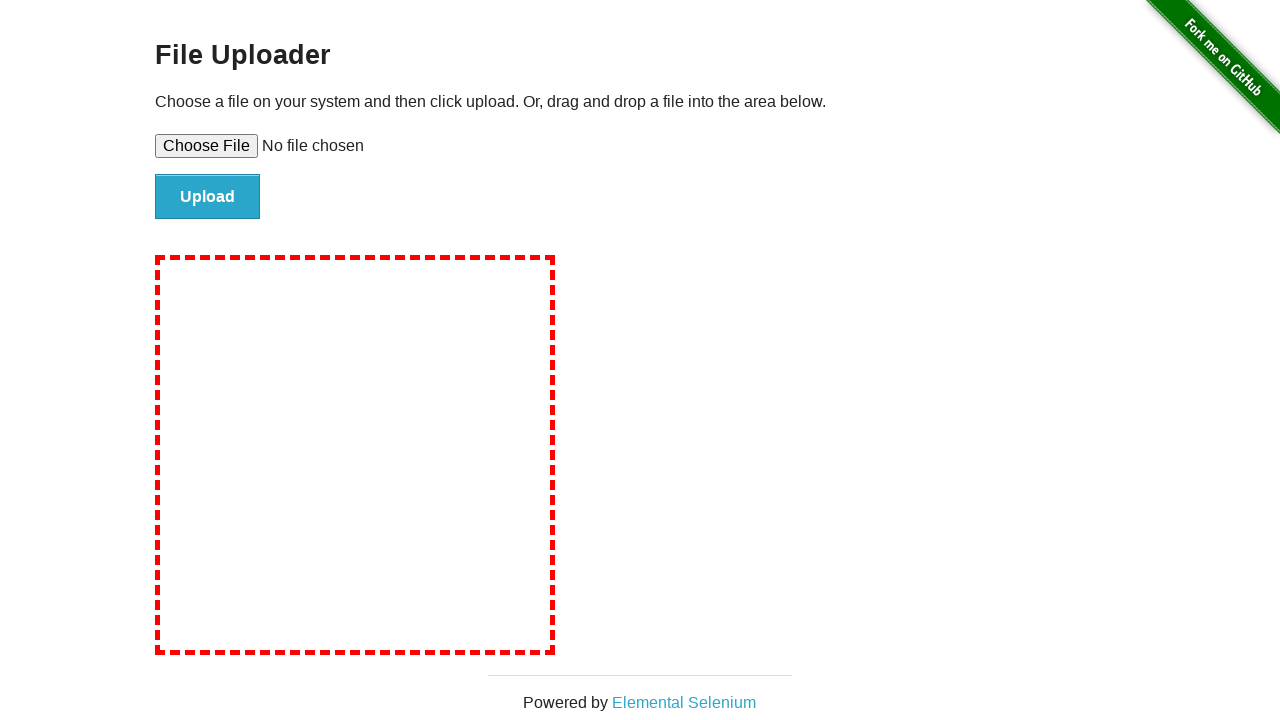

Created temporary test file with content
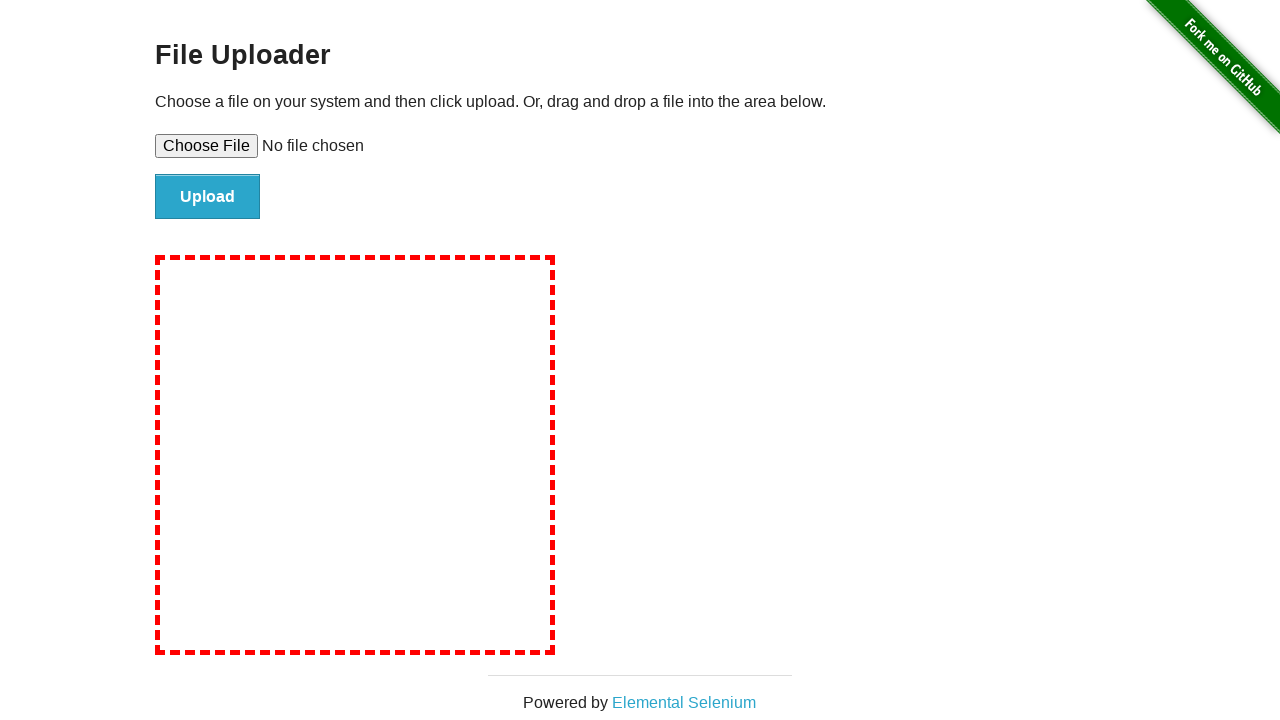

Selected file for upload using file input element
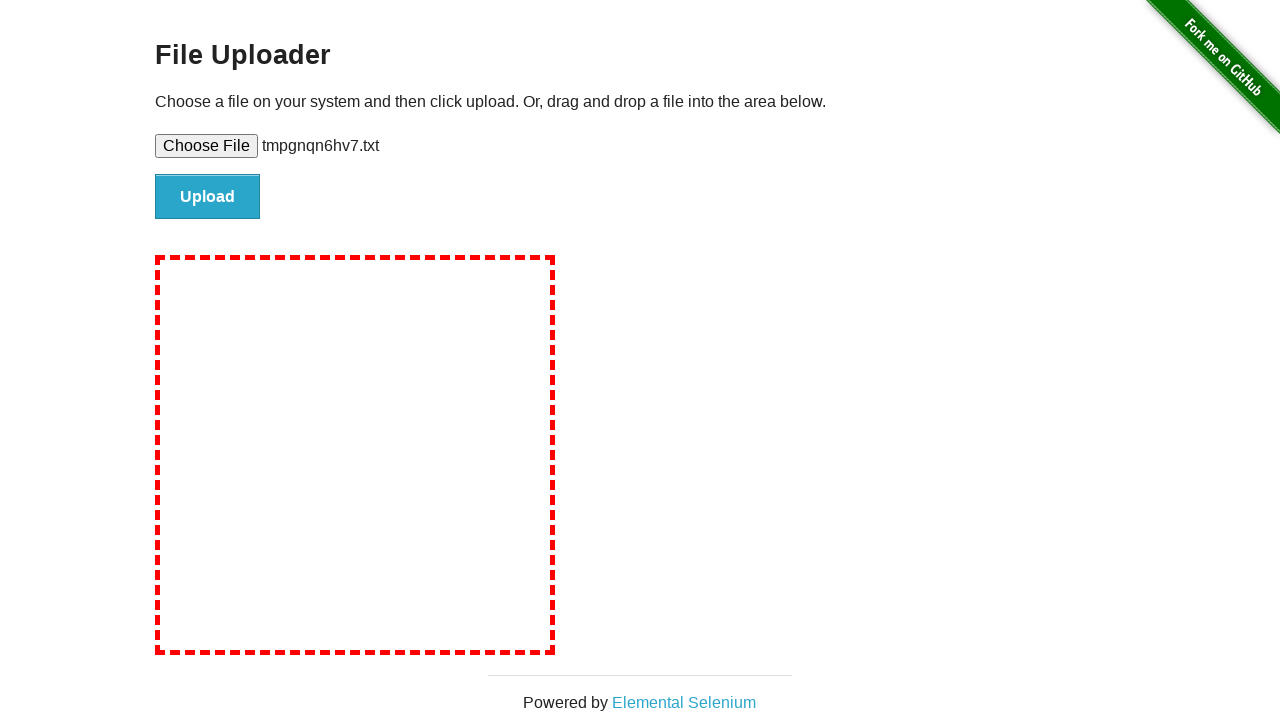

Clicked file submit button at (208, 197) on #file-submit
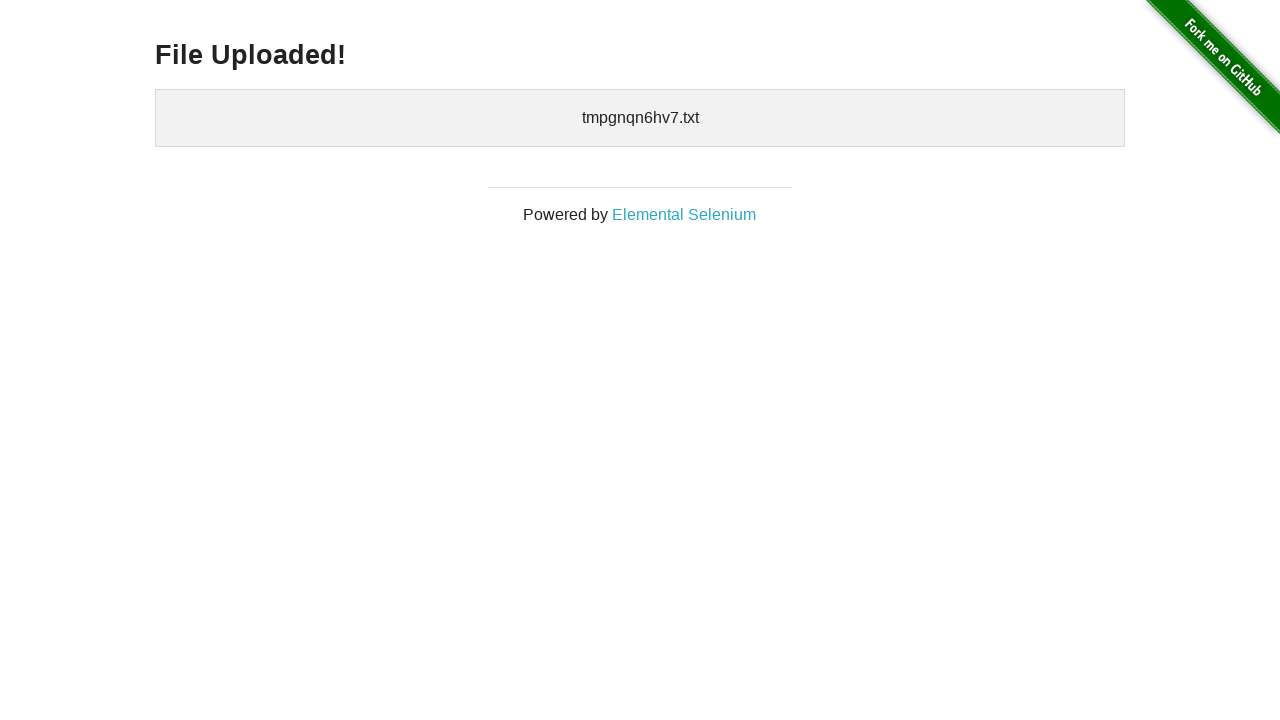

File upload success message displayed with uploaded filename
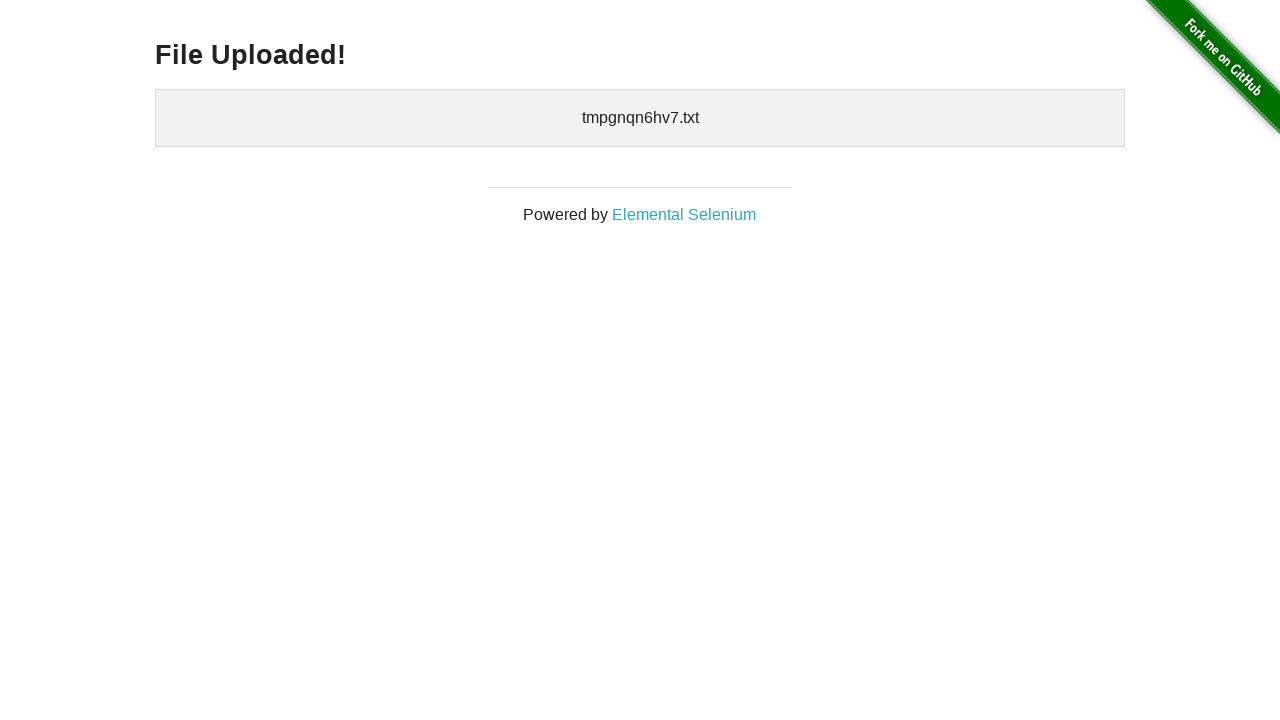

Cleaned up temporary test file
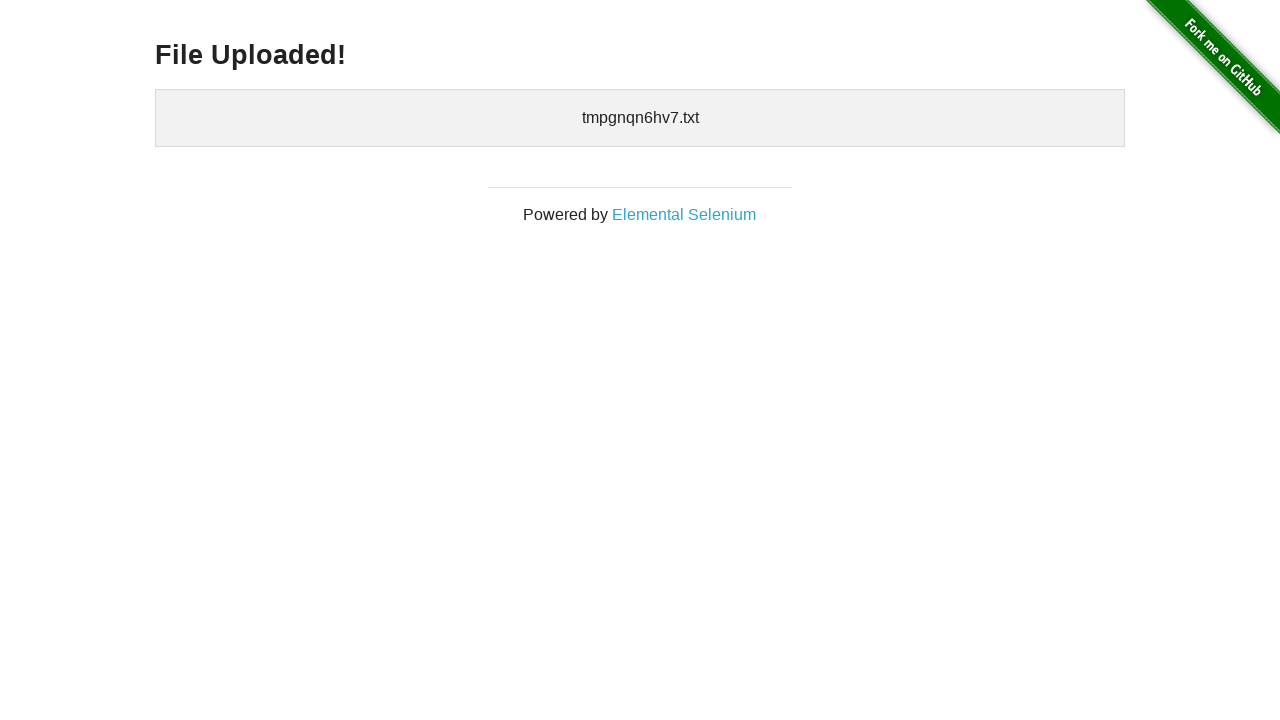

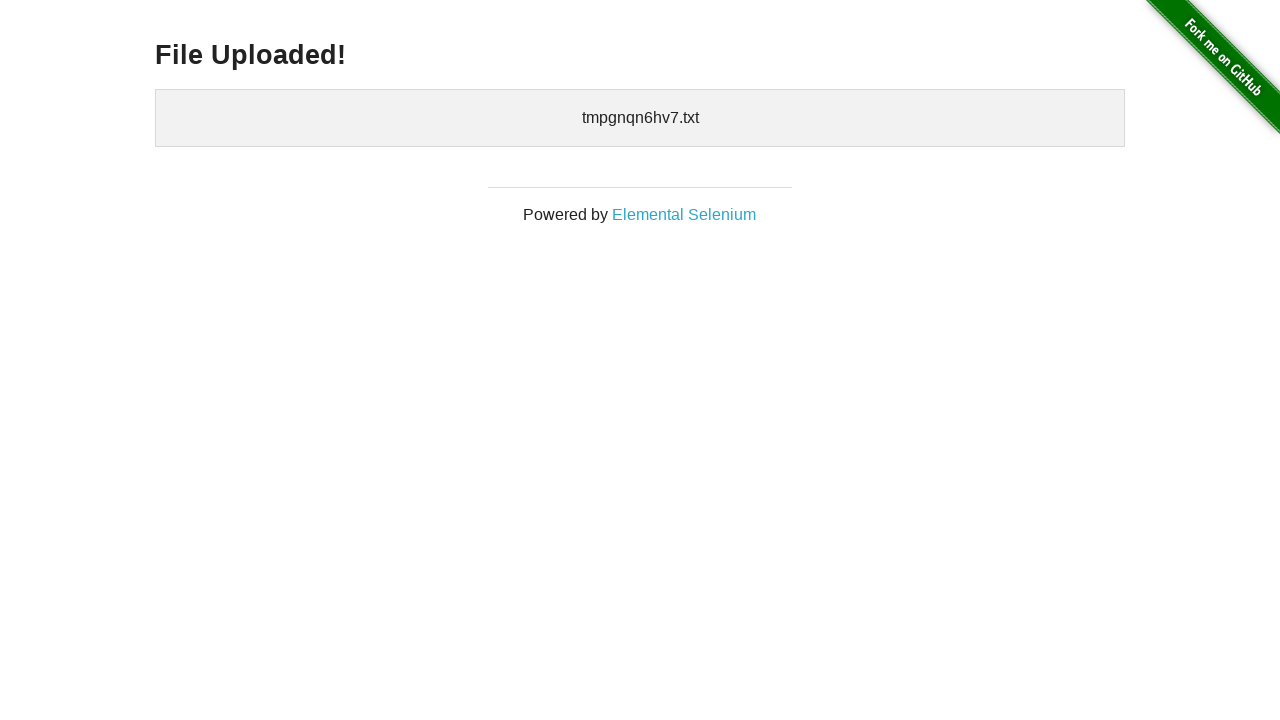